Tests clicking on a partial link text to open a popup window on a test page

Starting URL: https://omayo.blogspot.com/2013/05/page-one.html

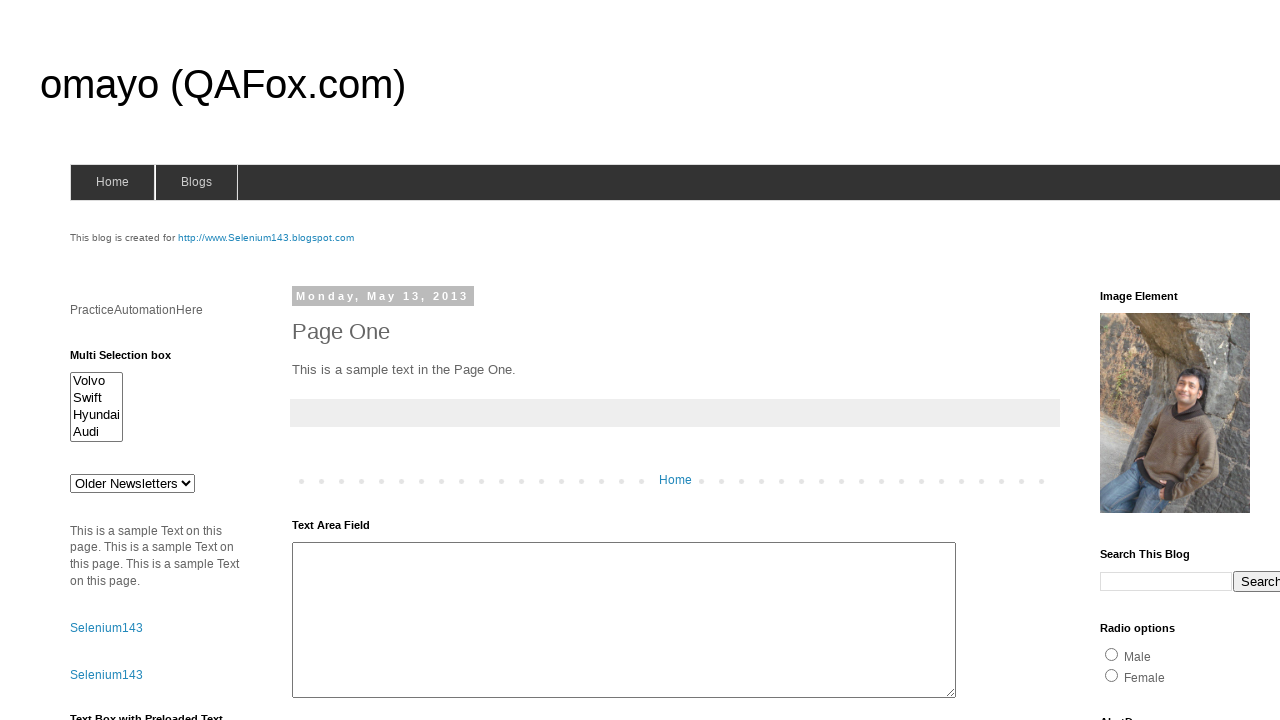

Clicked on 'Open a popup window' link to trigger popup at (132, 360) on text=Open a popup window
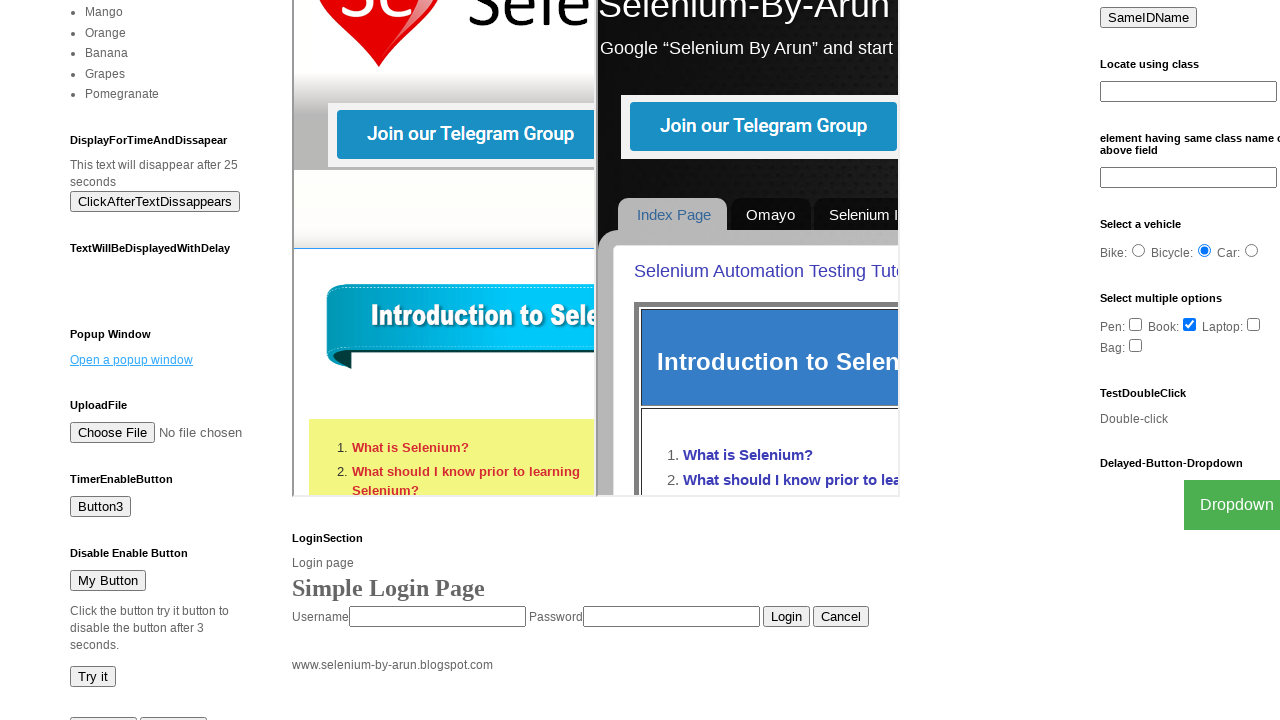

Waited 2 seconds for popup window to open
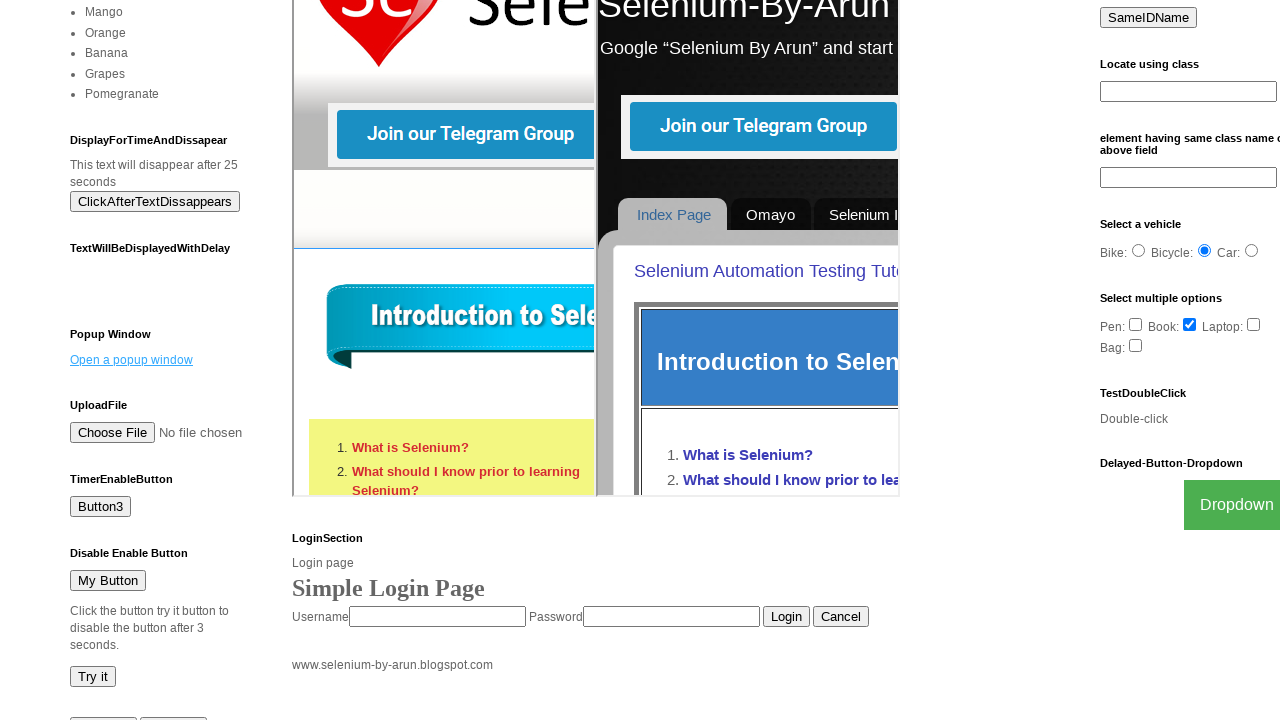

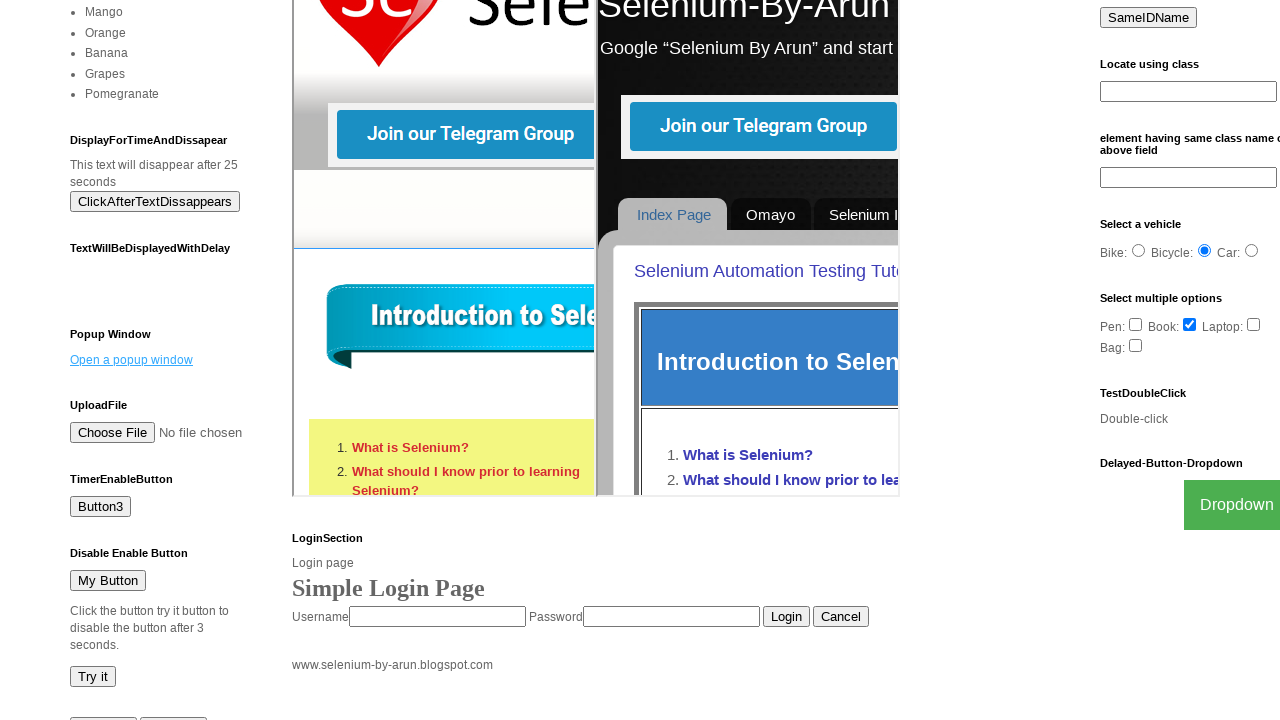